Navigates to Newegg's GPU product listing page and verifies the page loads successfully

Starting URL: https://www.newegg.com/p/pl?d=gpu

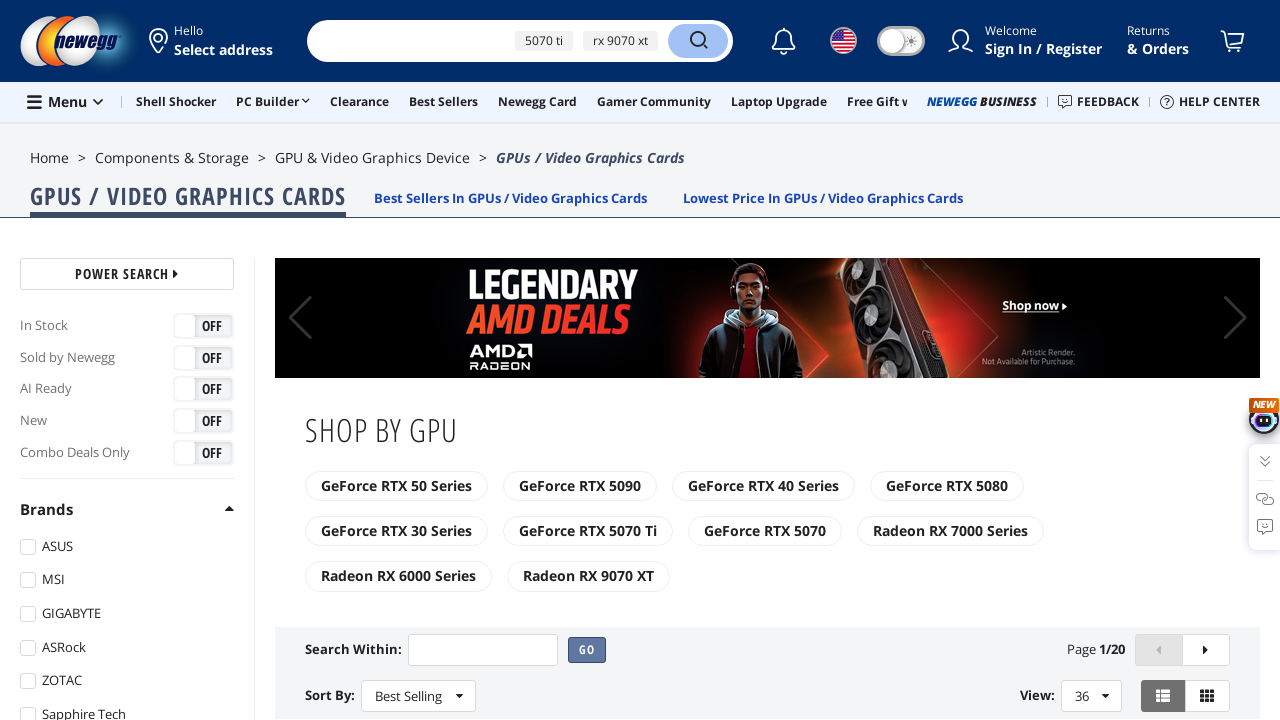

Waited for DOM content to load on Newegg GPU listing page
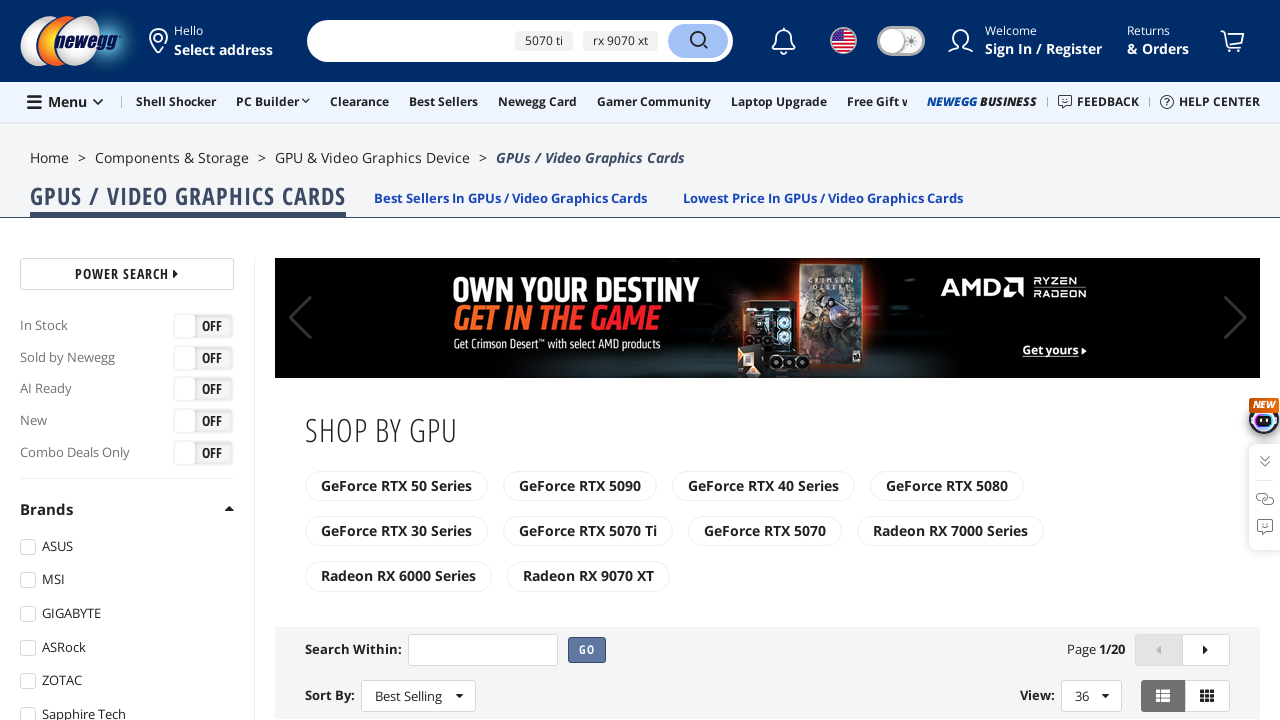

Product listing cells loaded and verified on page
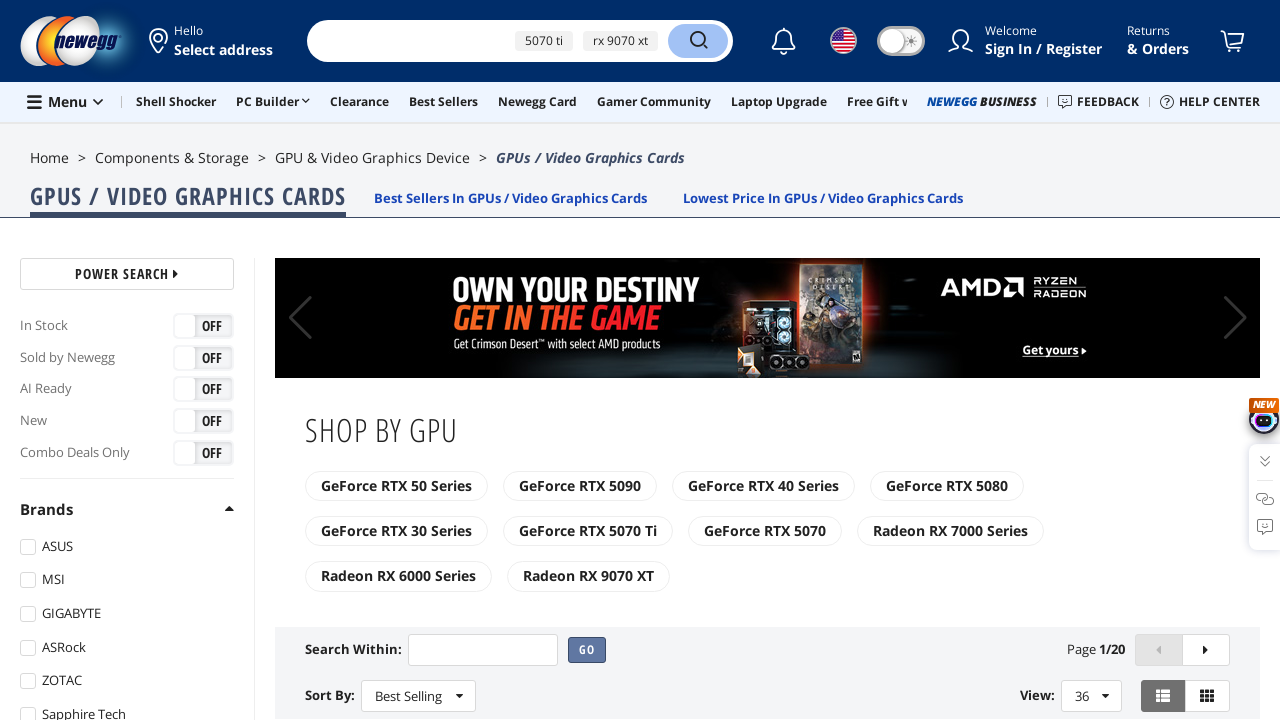

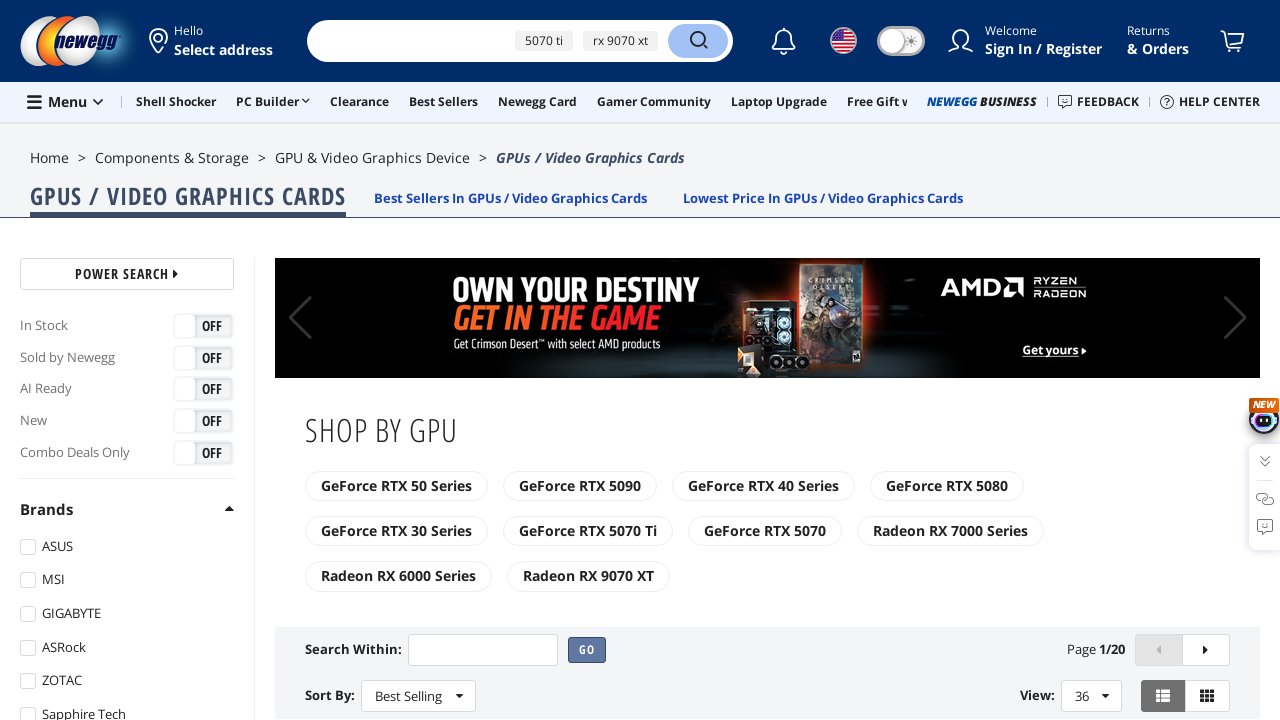